Tests drag and drop functionality on jQueryUI's droppable demo page by dragging an element to a target drop zone within an iframe

Starting URL: https://jqueryui.com/droppable/

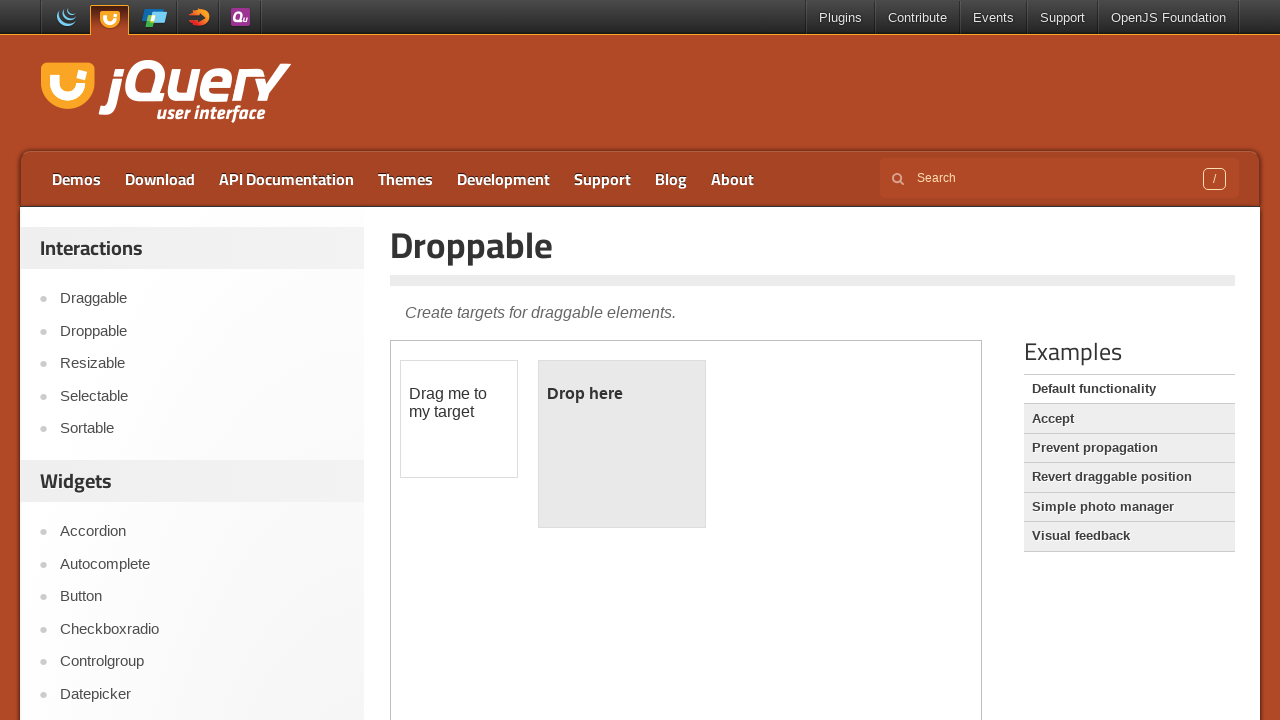

Located the demo iframe containing drag and drop elements
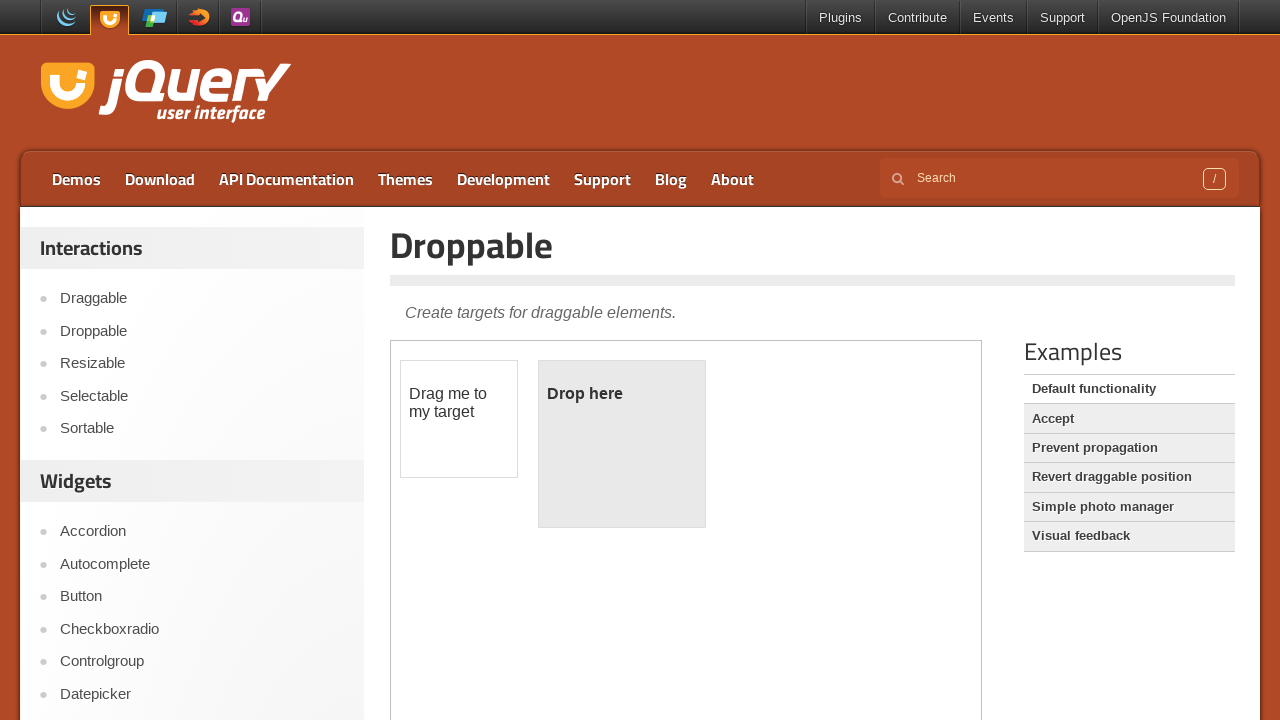

Located the draggable source element 'Drag me to my target'
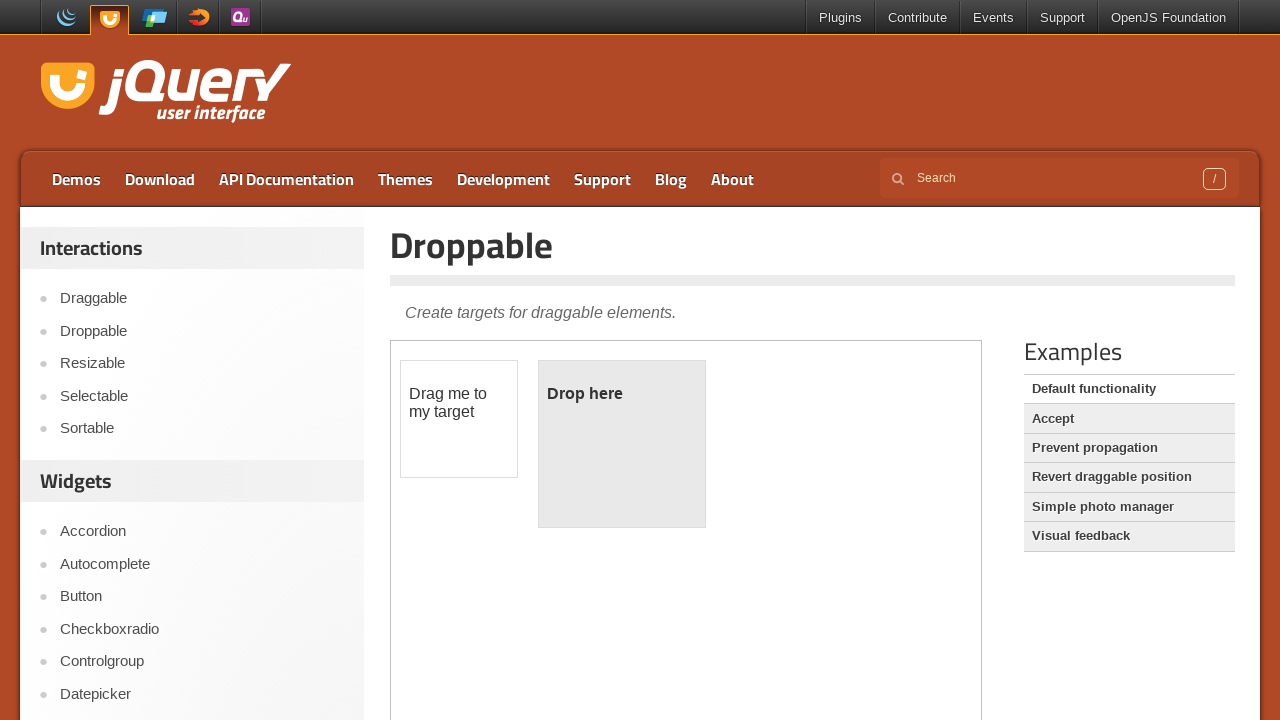

Located the droppable target element 'Drop here'
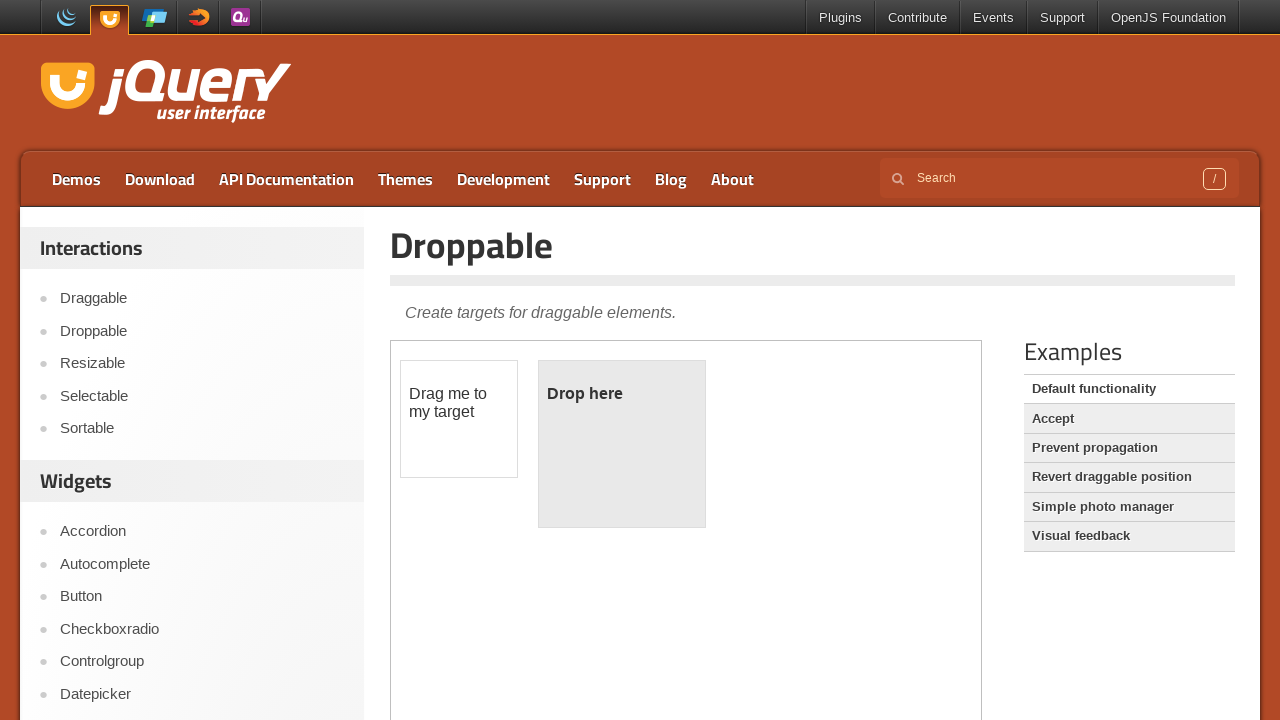

Dragged source element to target drop zone at (622, 394)
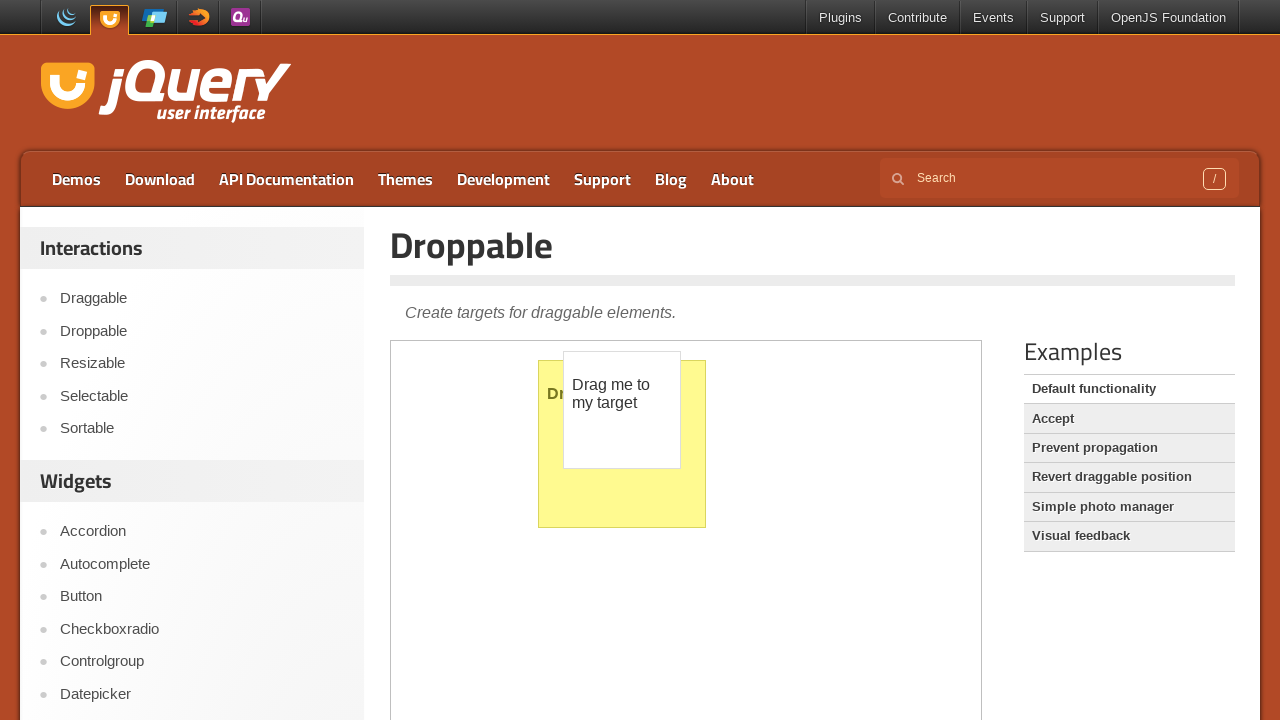

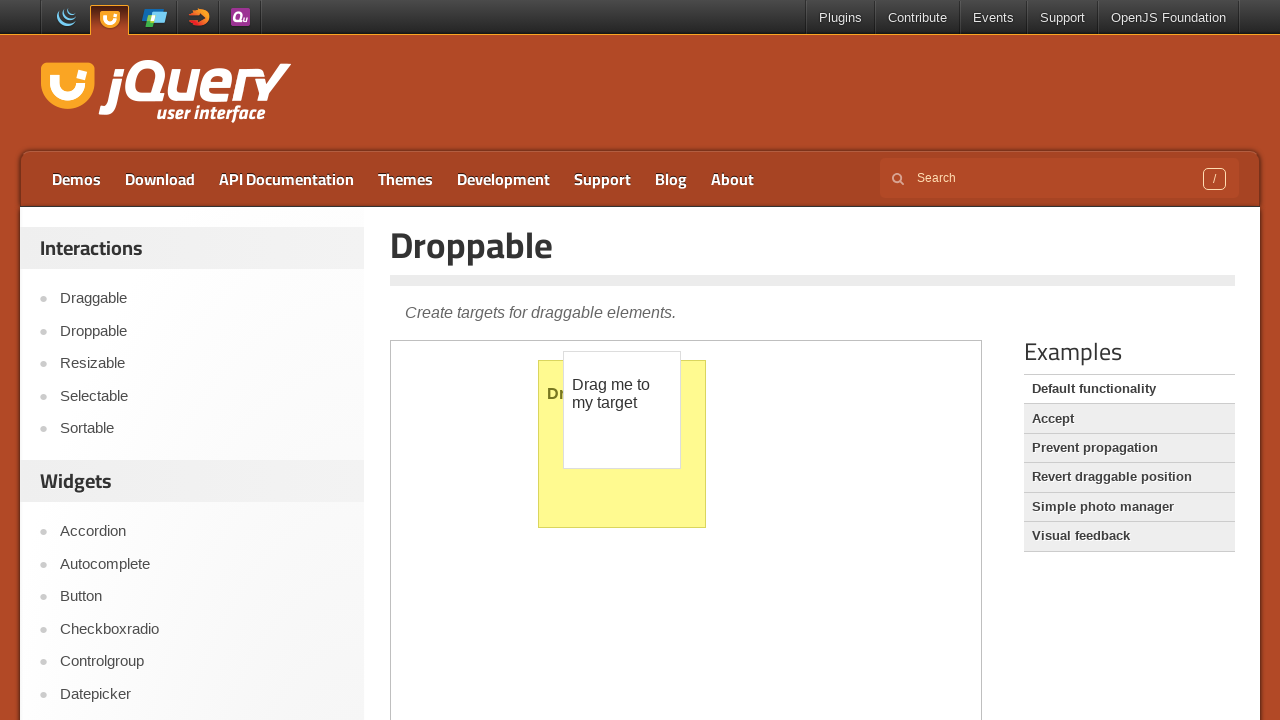